Navigates to All Courses page and counts the number of courses displayed

Starting URL: https://alchemy.hguy.co/lms

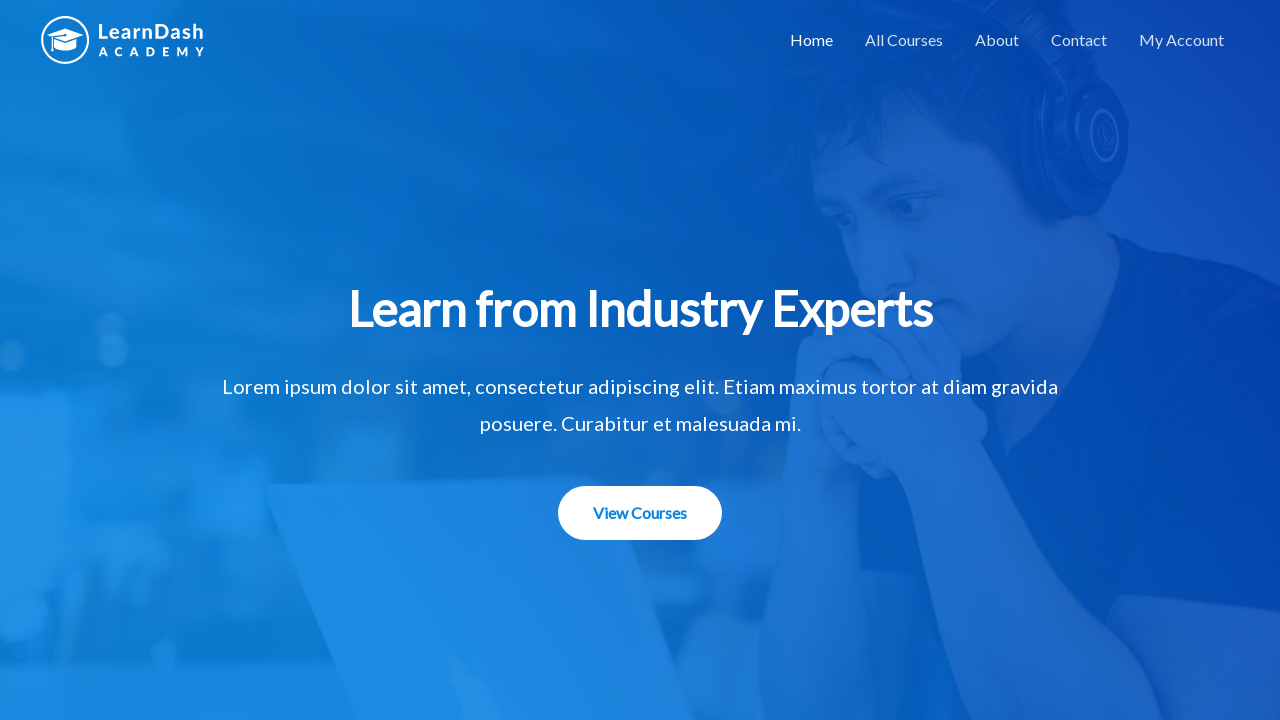

Navigated to Alchemy LMS homepage
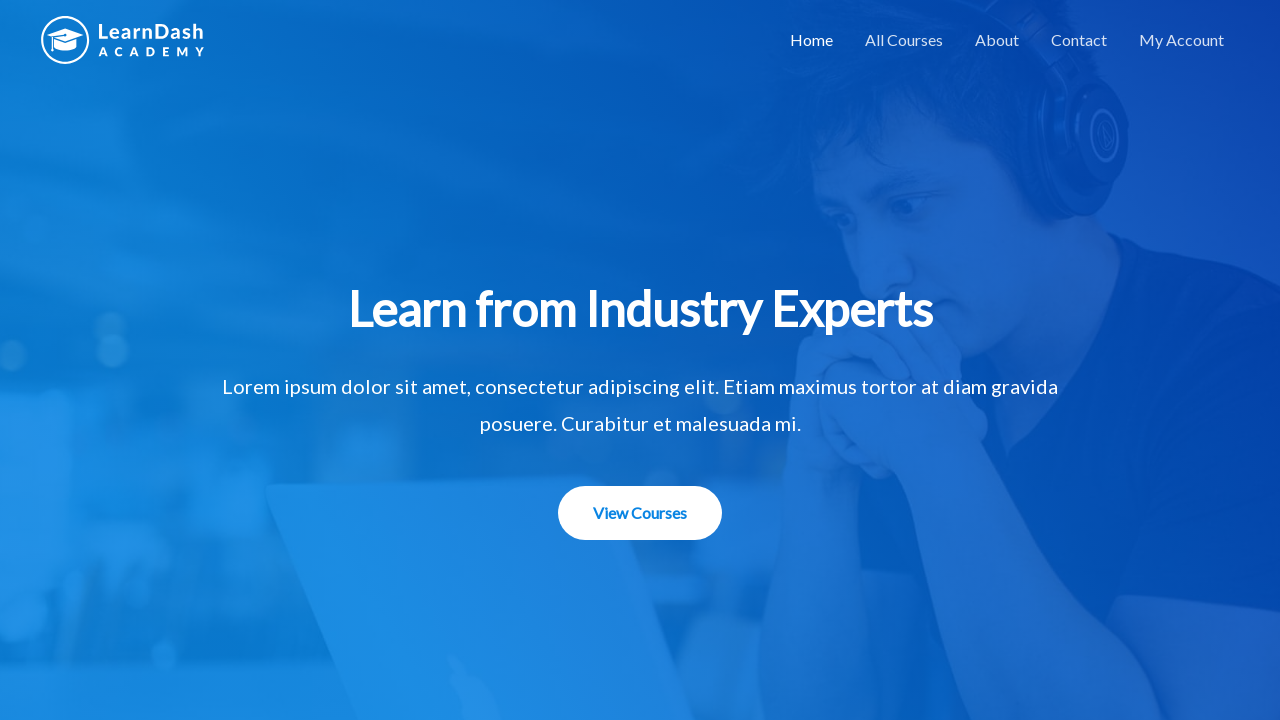

Clicked All Courses link at (904, 40) on text=All Courses
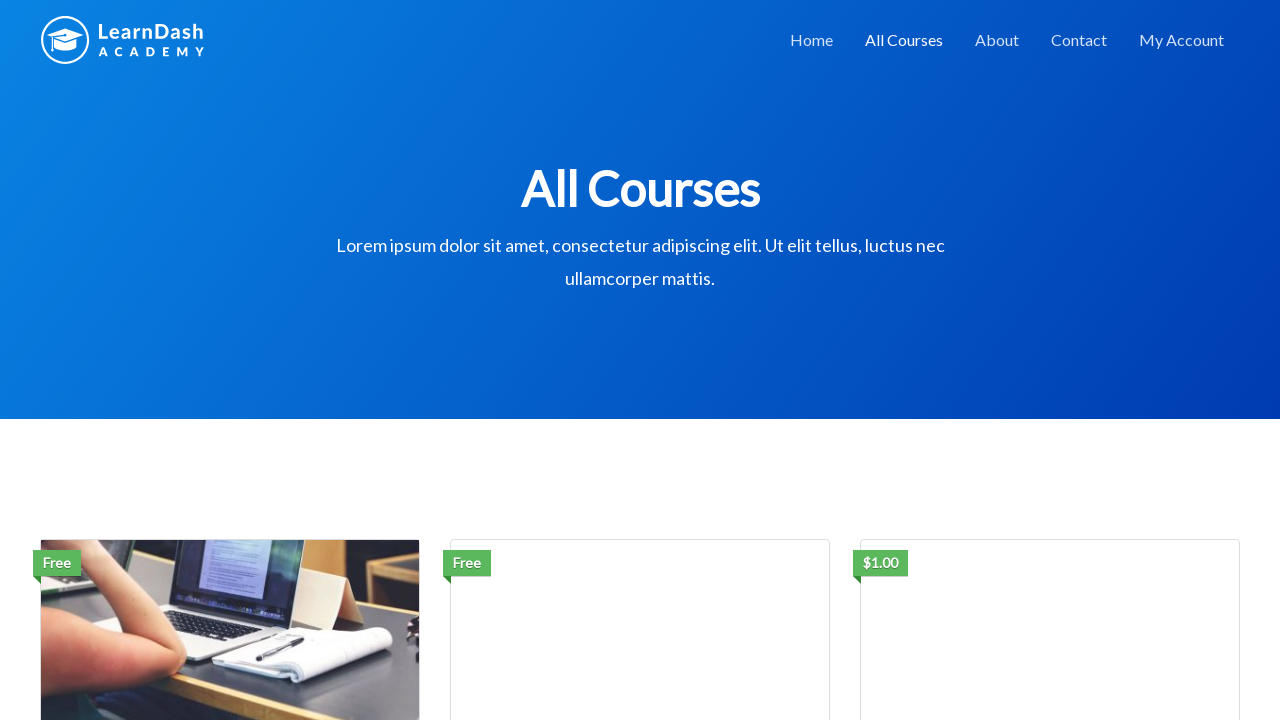

Located course elements container
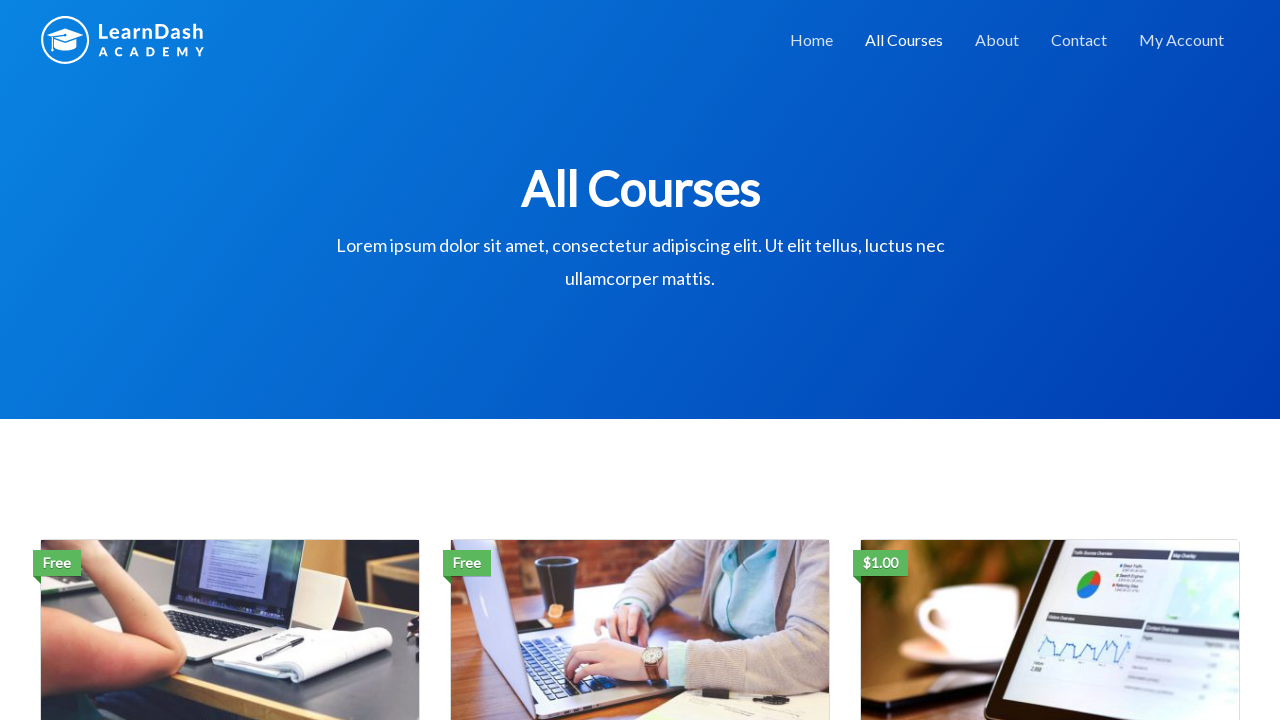

Counted 1 courses displayed on All Courses page
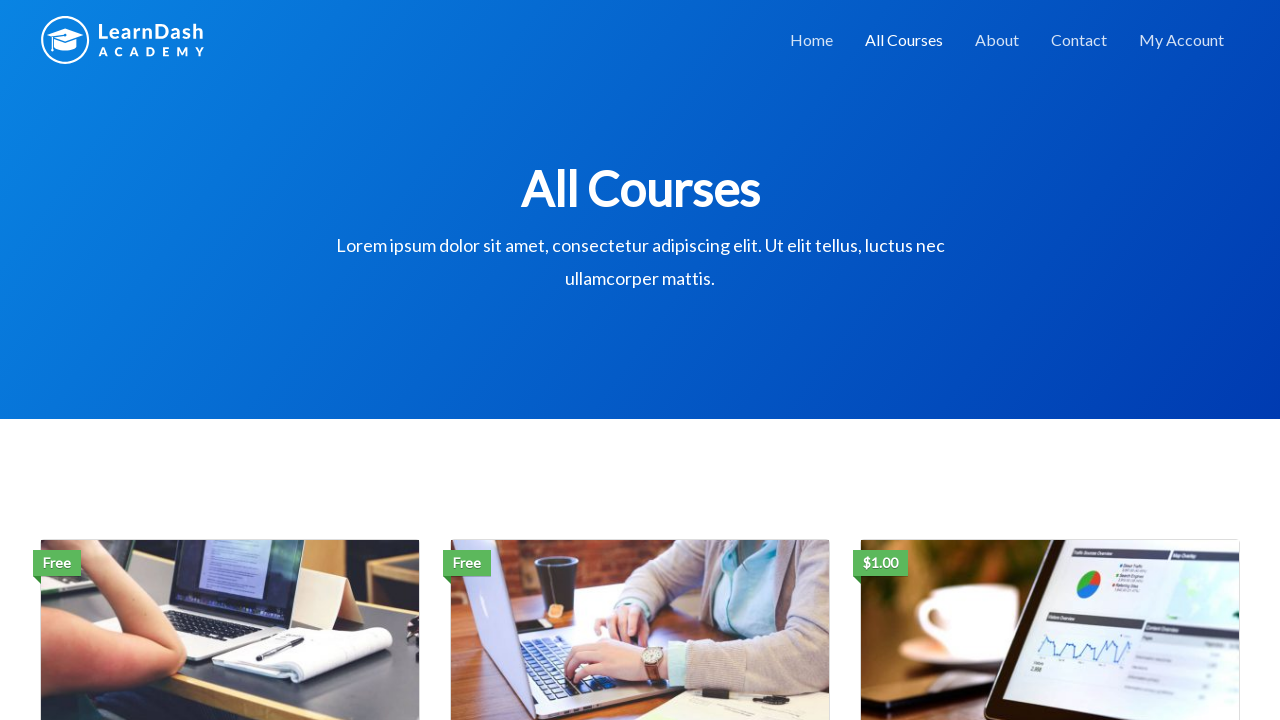

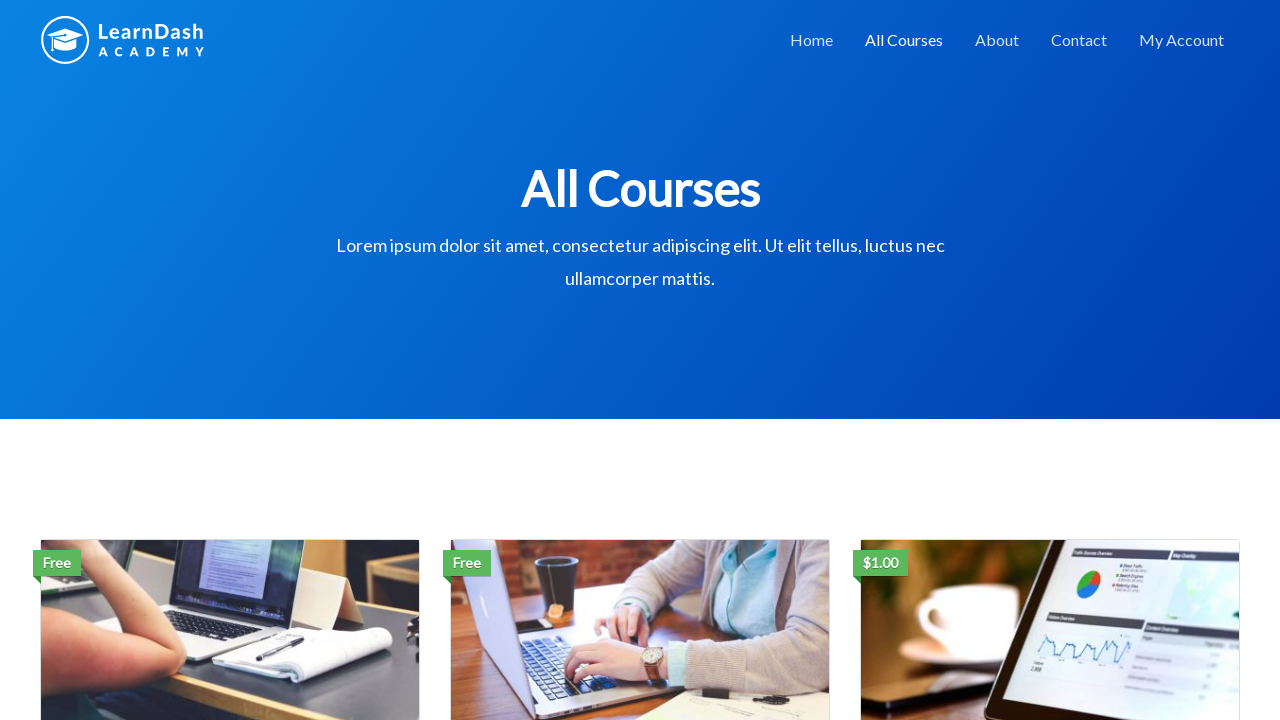